Tests the contact form by clicking the Contact link, filling out the form with user data (email, name, message), and verifying the message is sent successfully.

Starting URL: https://www.demoblaze.com/

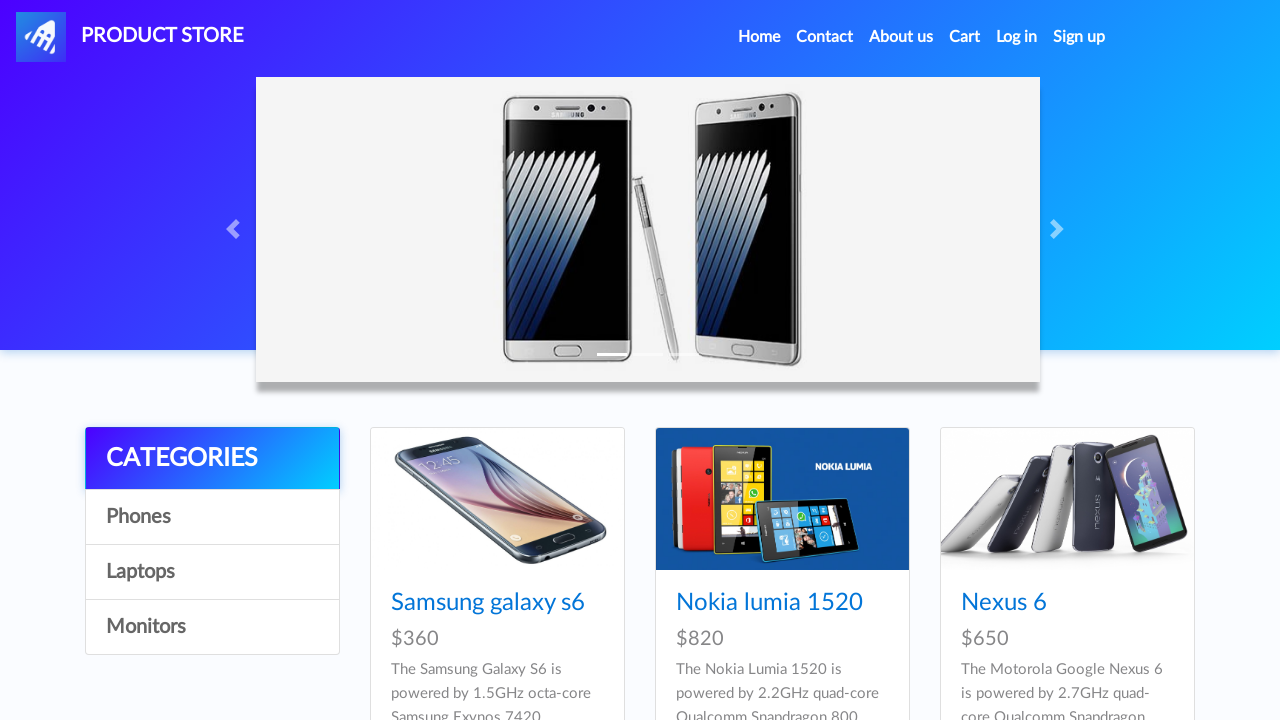

Clicked Contact link in navigation at (825, 37) on a[data-target='#exampleModal']
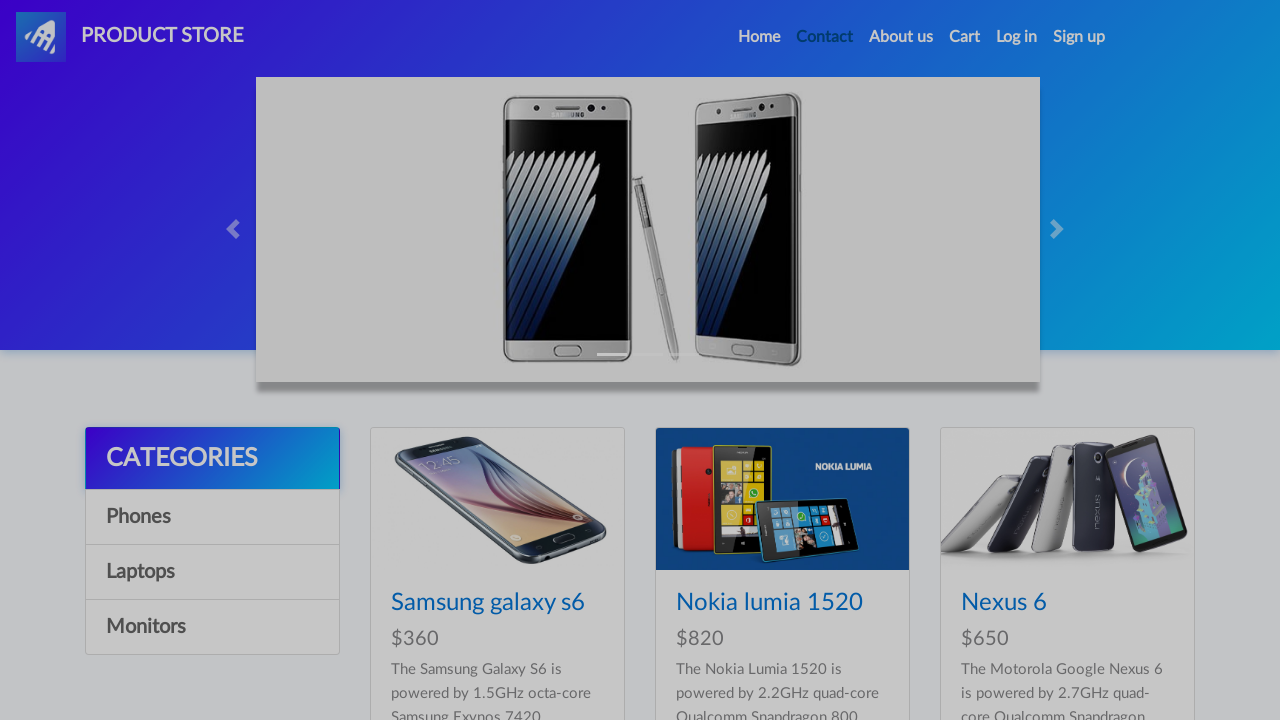

Contact modal appeared and loaded
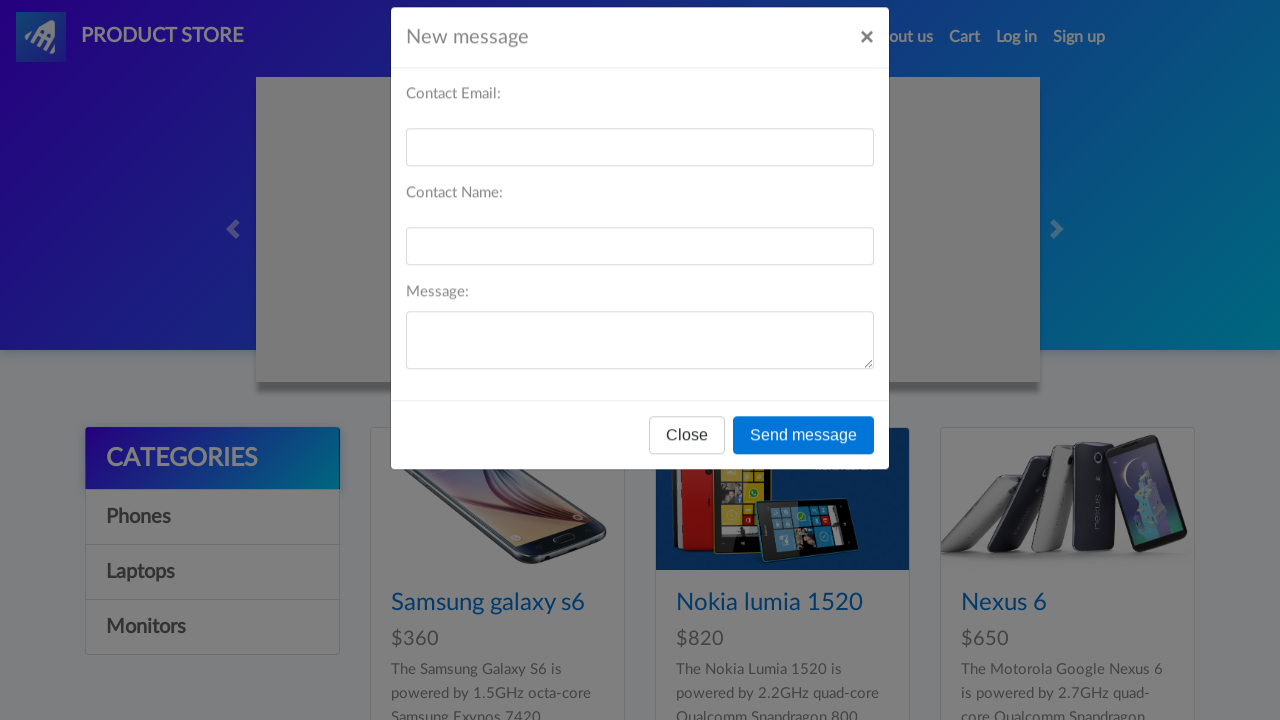

Filled email field with 'john.smith@testmail.com' on #recipient-email
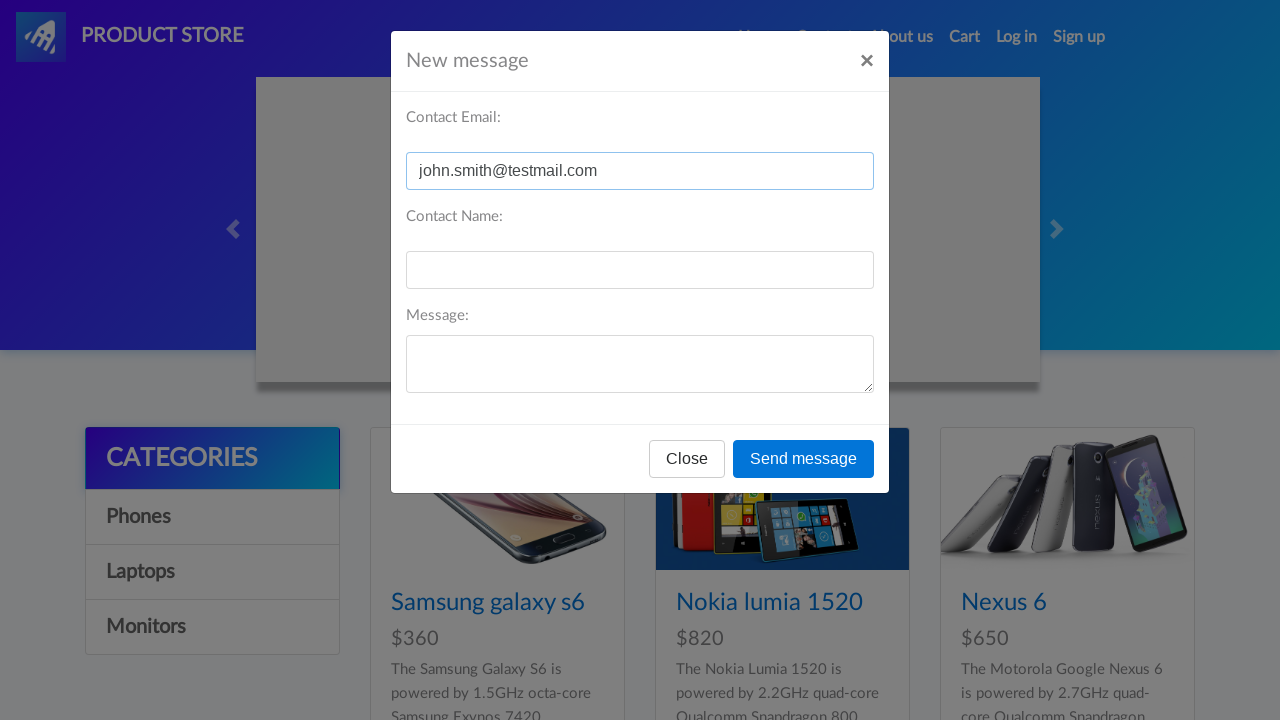

Filled name field with 'John Smith' on #recipient-name
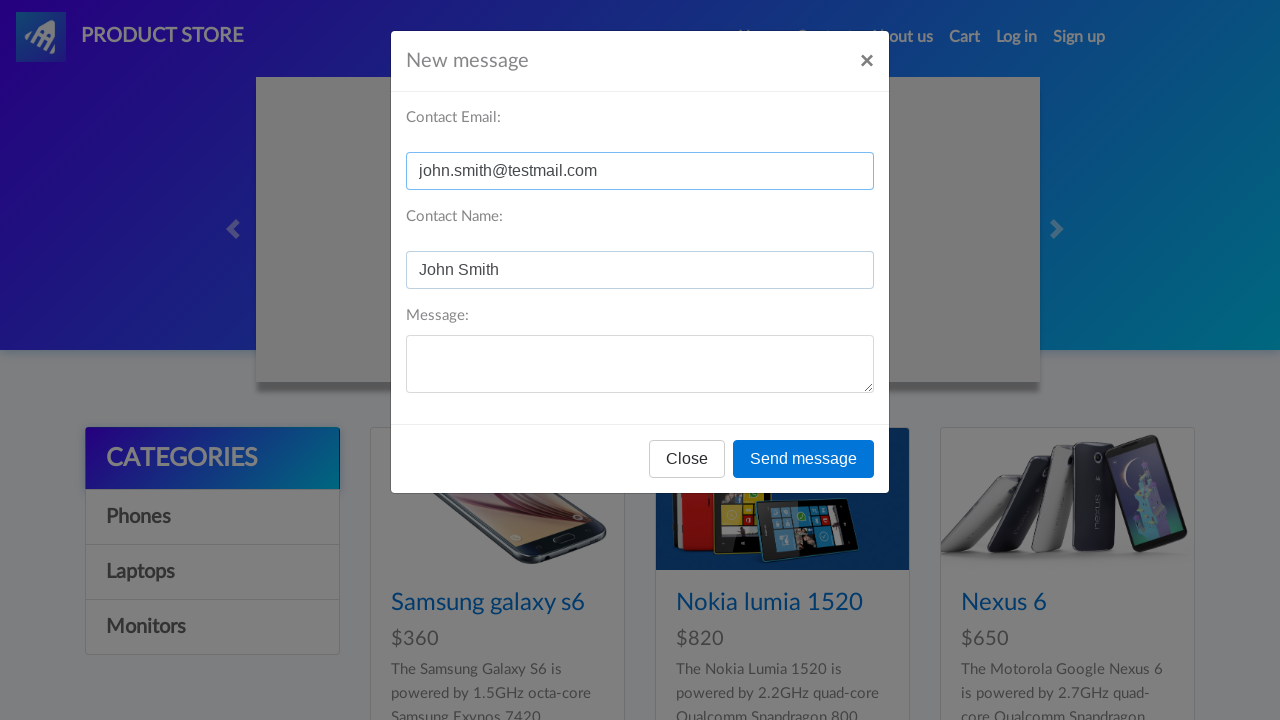

Filled message field with test message on #message-text
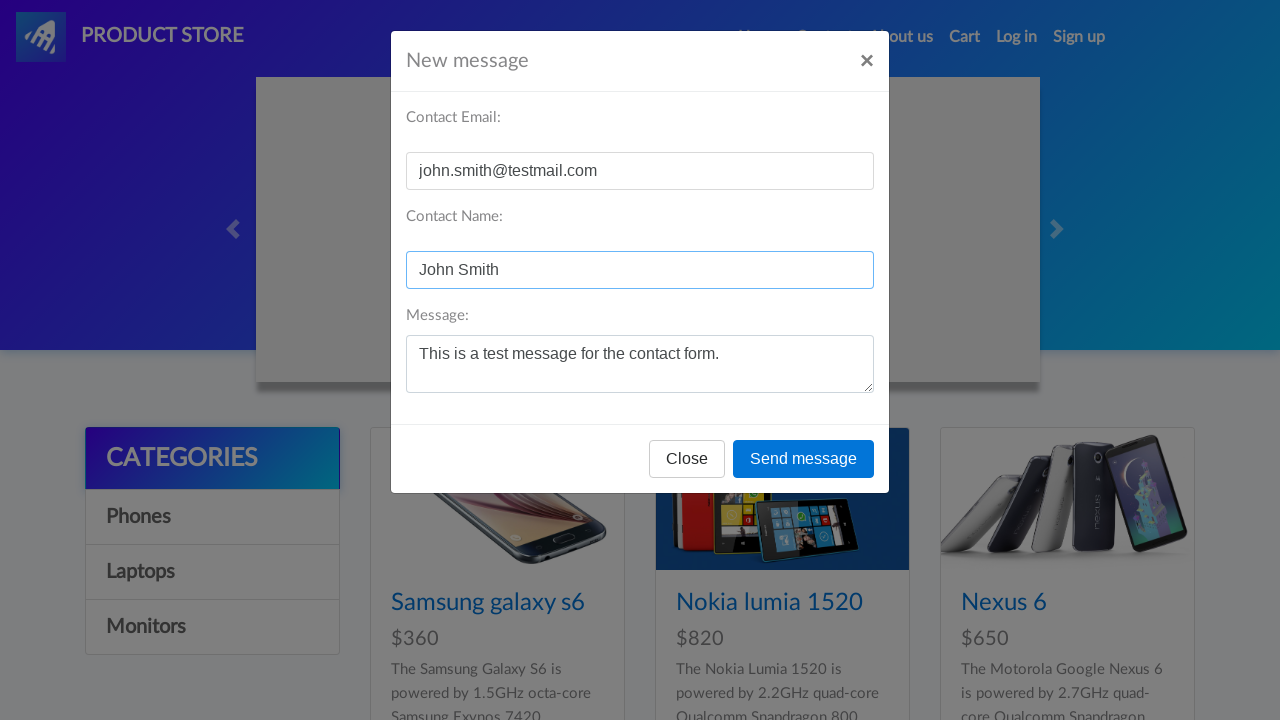

Clicked Send message button at (804, 459) on button[onclick='send()']
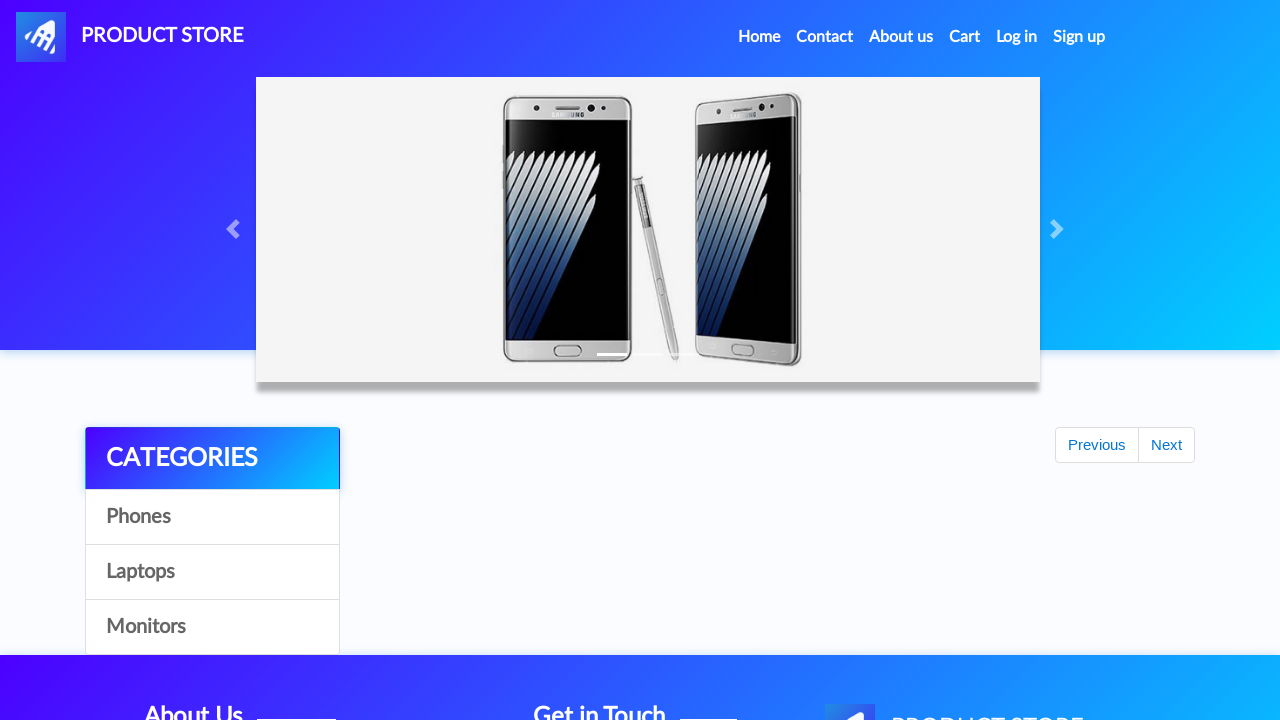

Waited for alert confirmation
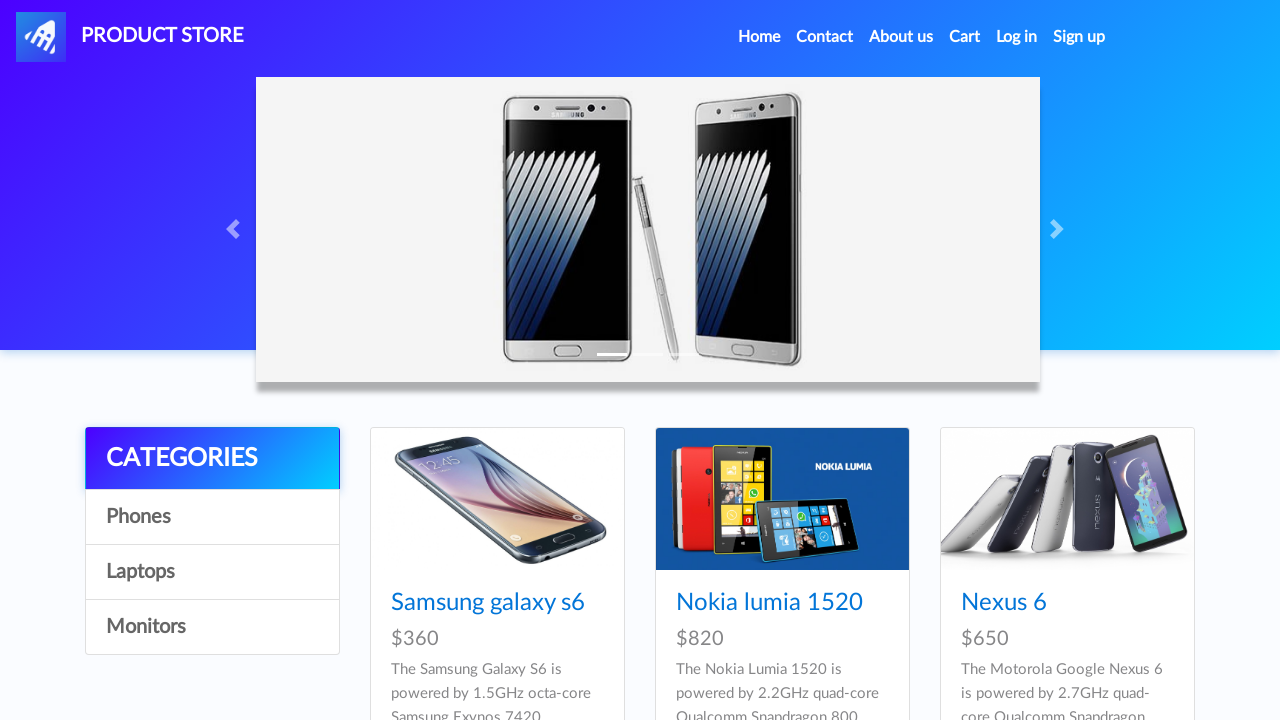

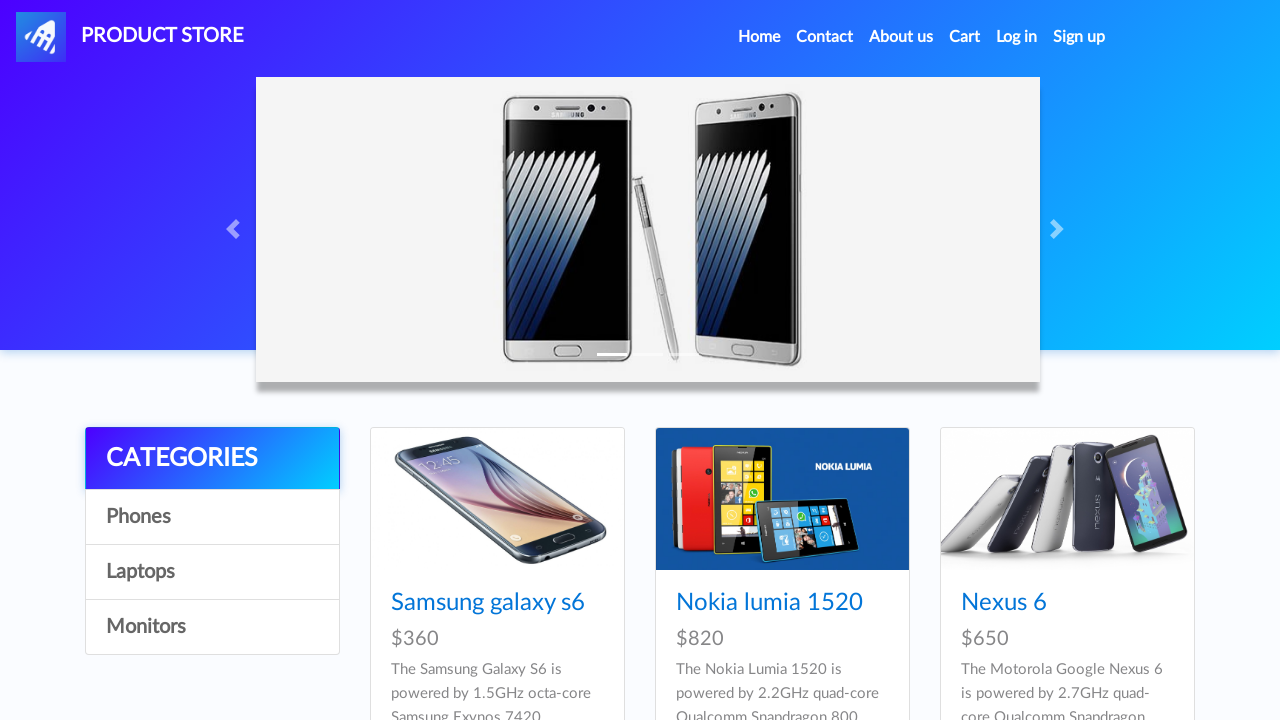